Tests adding specific grocery items (Cucumber, Broccoli, Beetroot, Carrot) to cart by iterating through product list and clicking "Add to cart" for matching items

Starting URL: https://rahulshettyacademy.com/seleniumPractise/#/

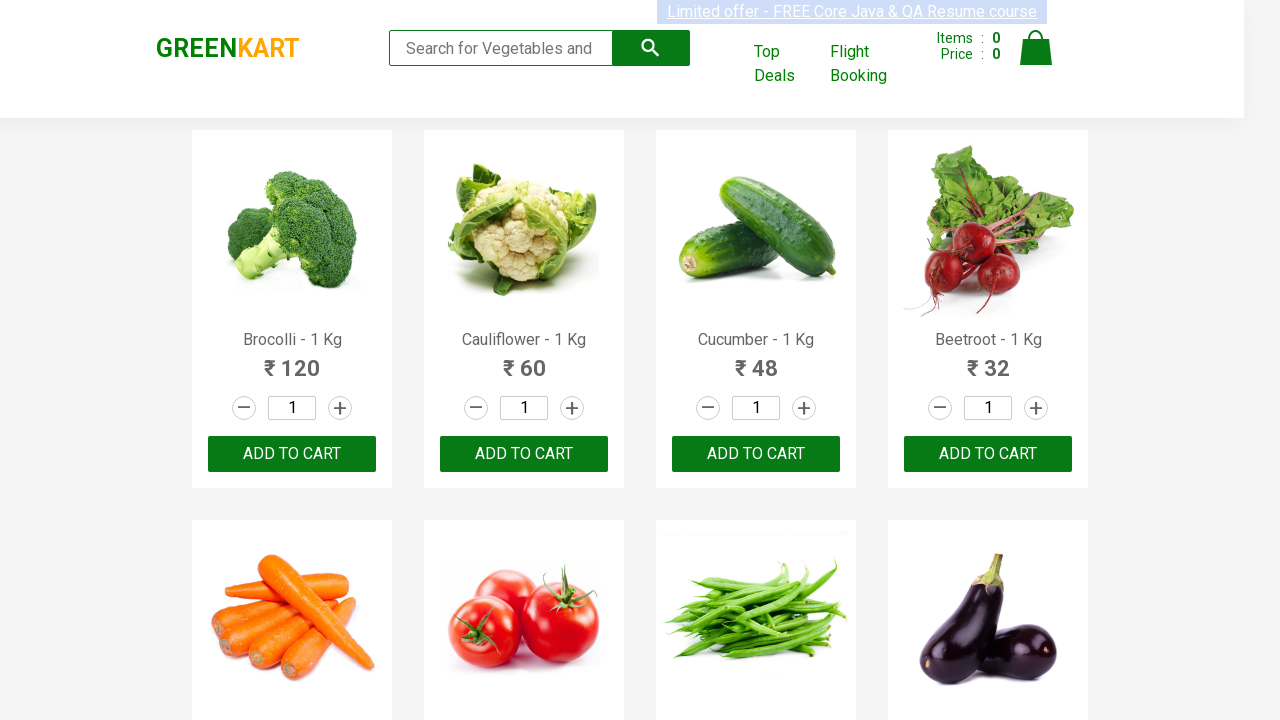

Waited for product list to load
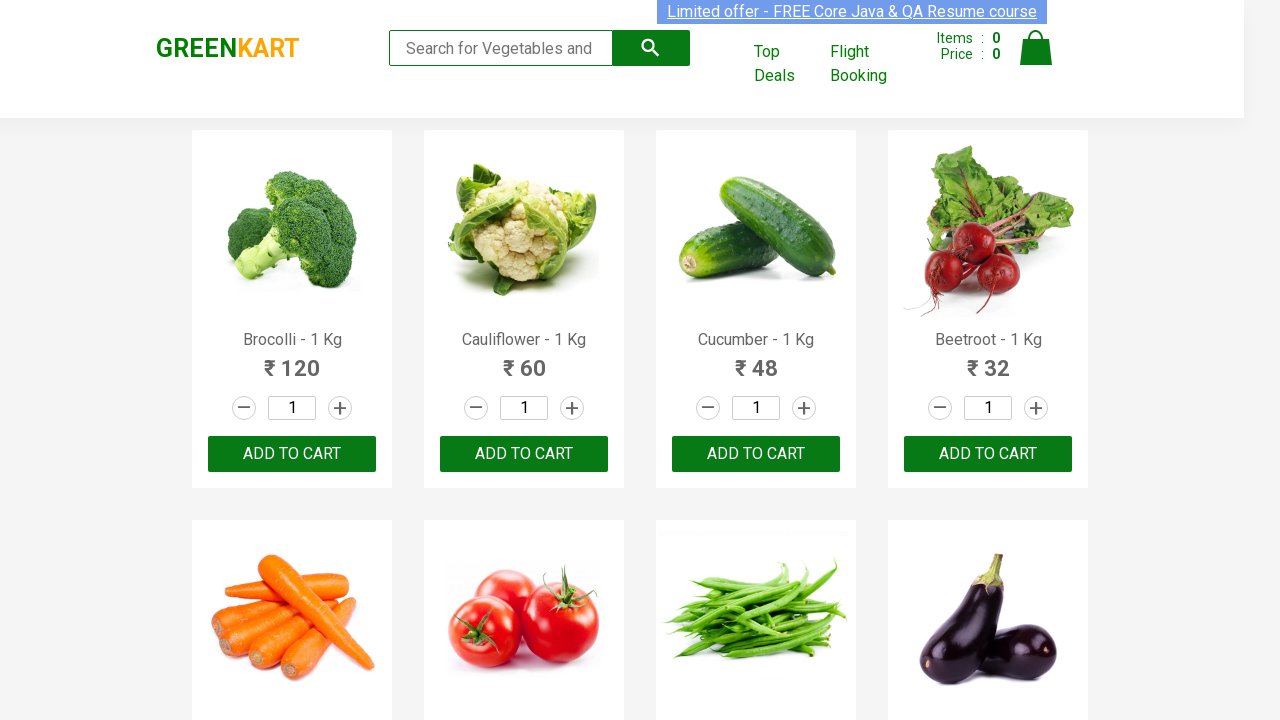

Retrieved all product elements from the page
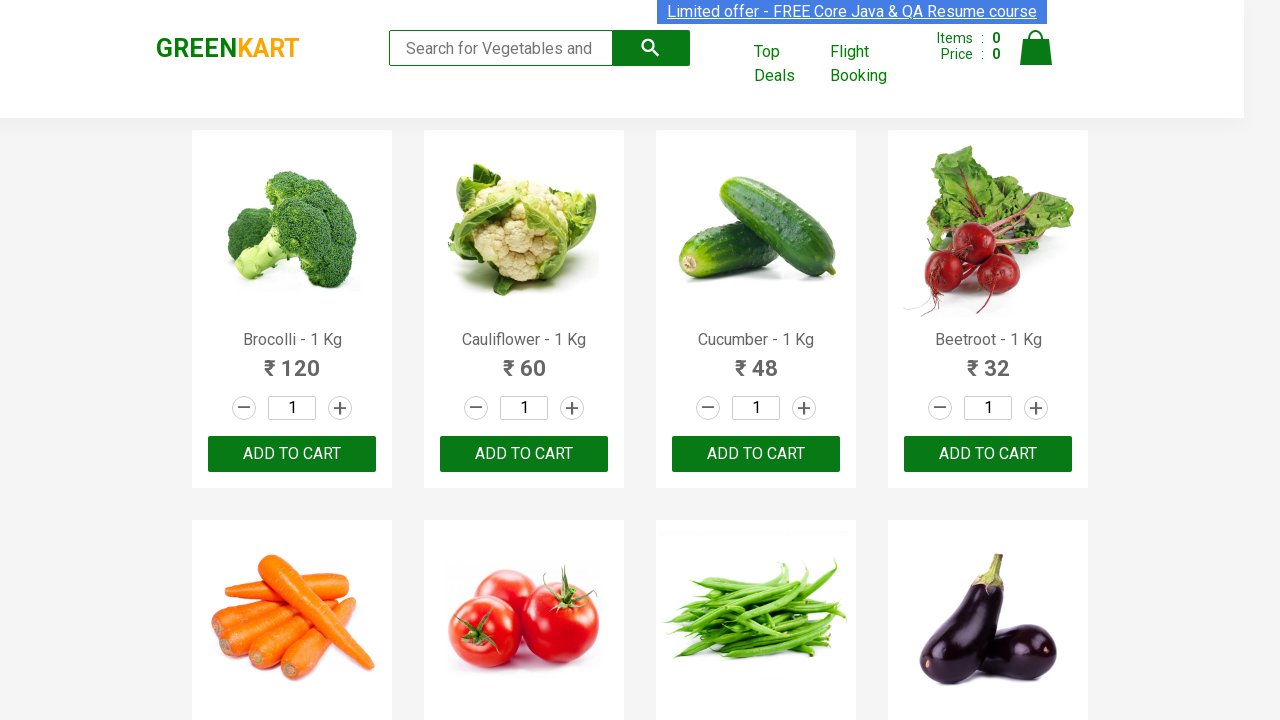

Clicked 'Add to cart' button for Brocolli at (292, 454) on xpath=//div[@class='product-action']/button >> nth=0
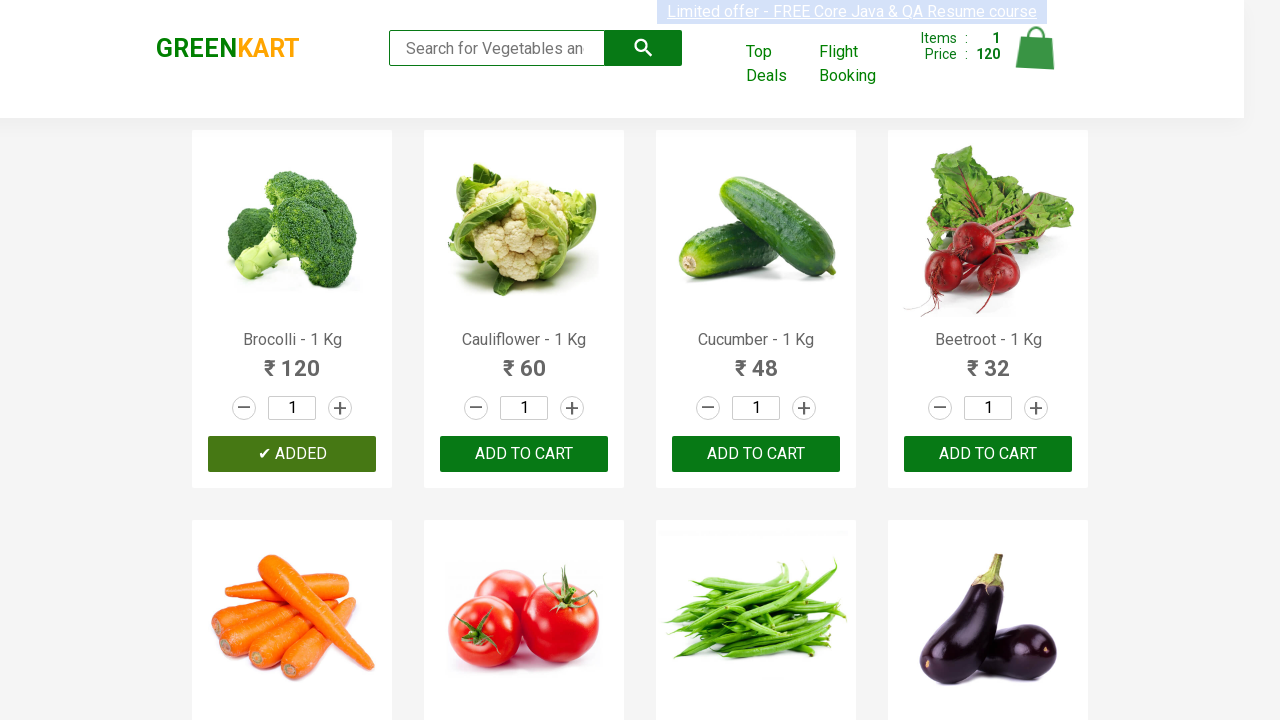

Clicked 'Add to cart' button for Cucumber at (756, 454) on xpath=//div[@class='product-action']/button >> nth=2
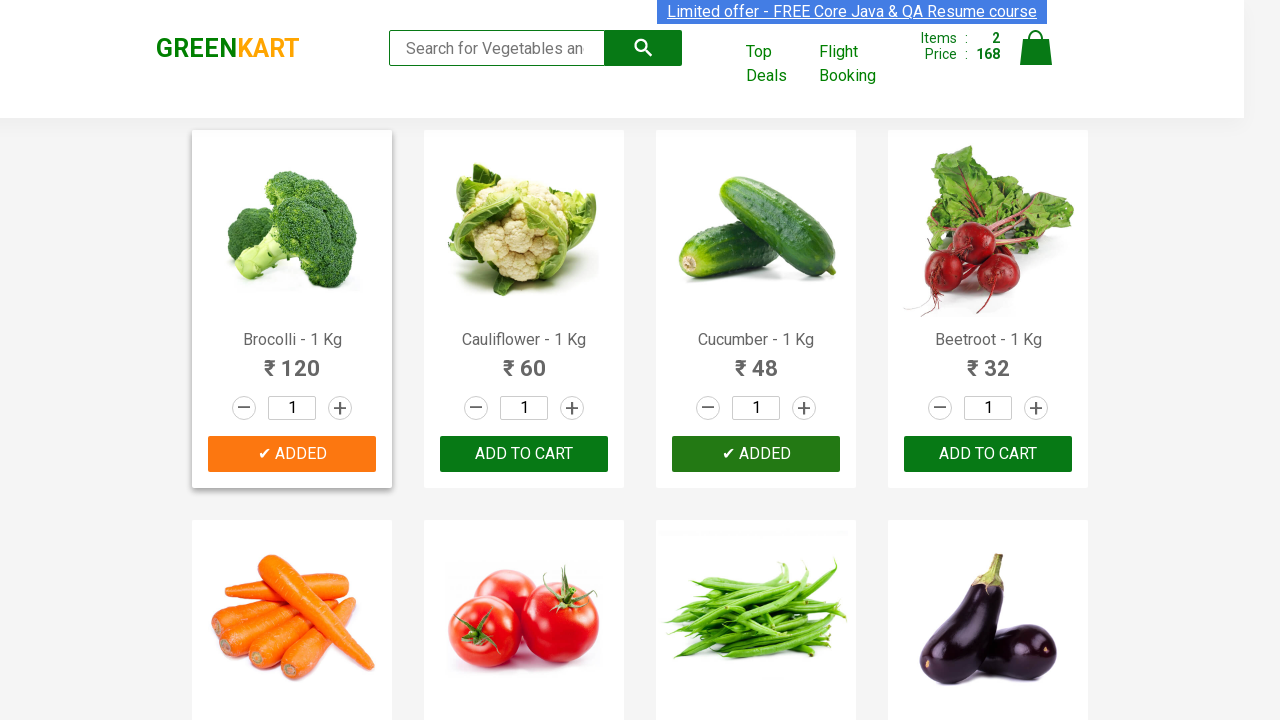

Clicked 'Add to cart' button for Beetroot at (988, 454) on xpath=//div[@class='product-action']/button >> nth=3
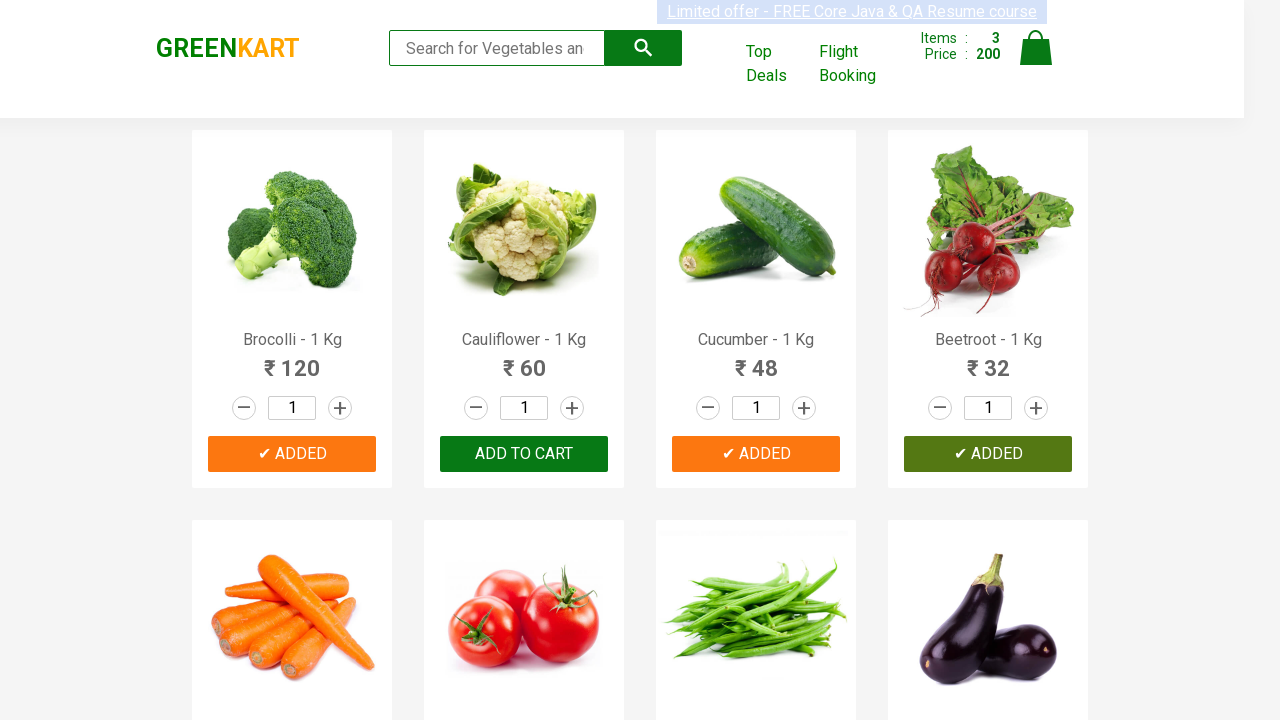

Clicked 'Add to cart' button for Carrot at (292, 360) on xpath=//div[@class='product-action']/button >> nth=4
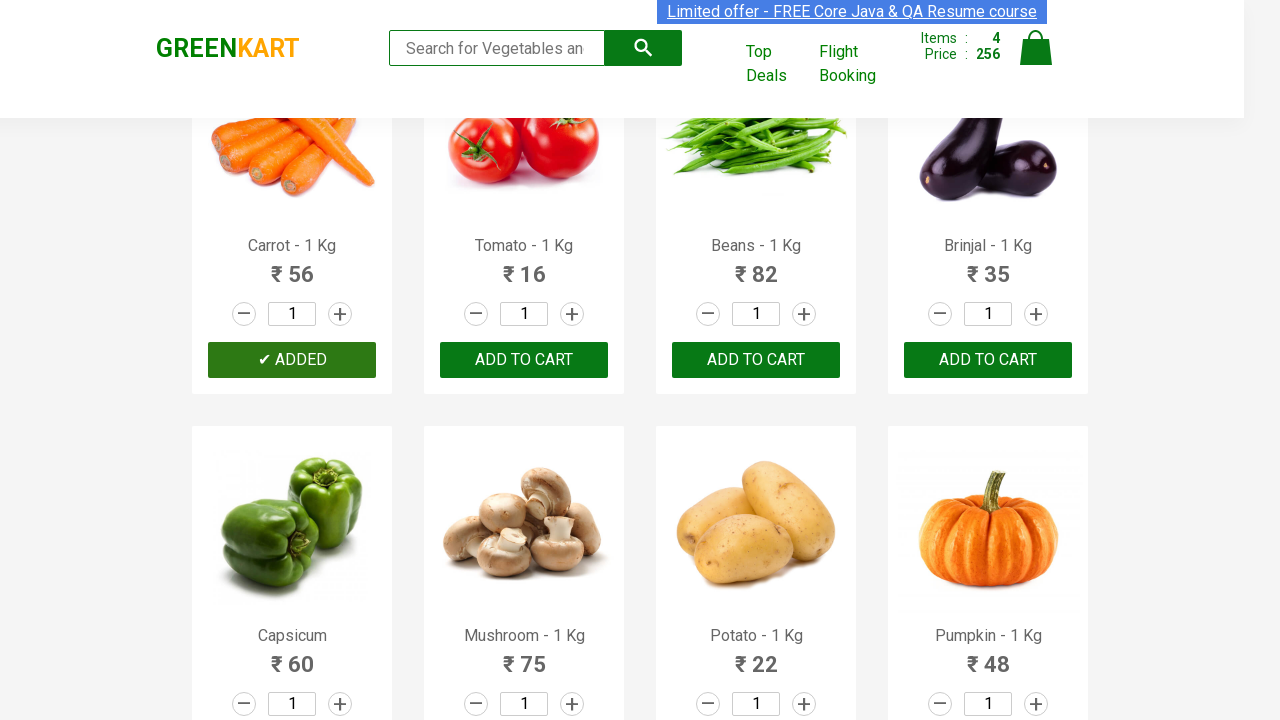

Successfully added all 4 required items to cart
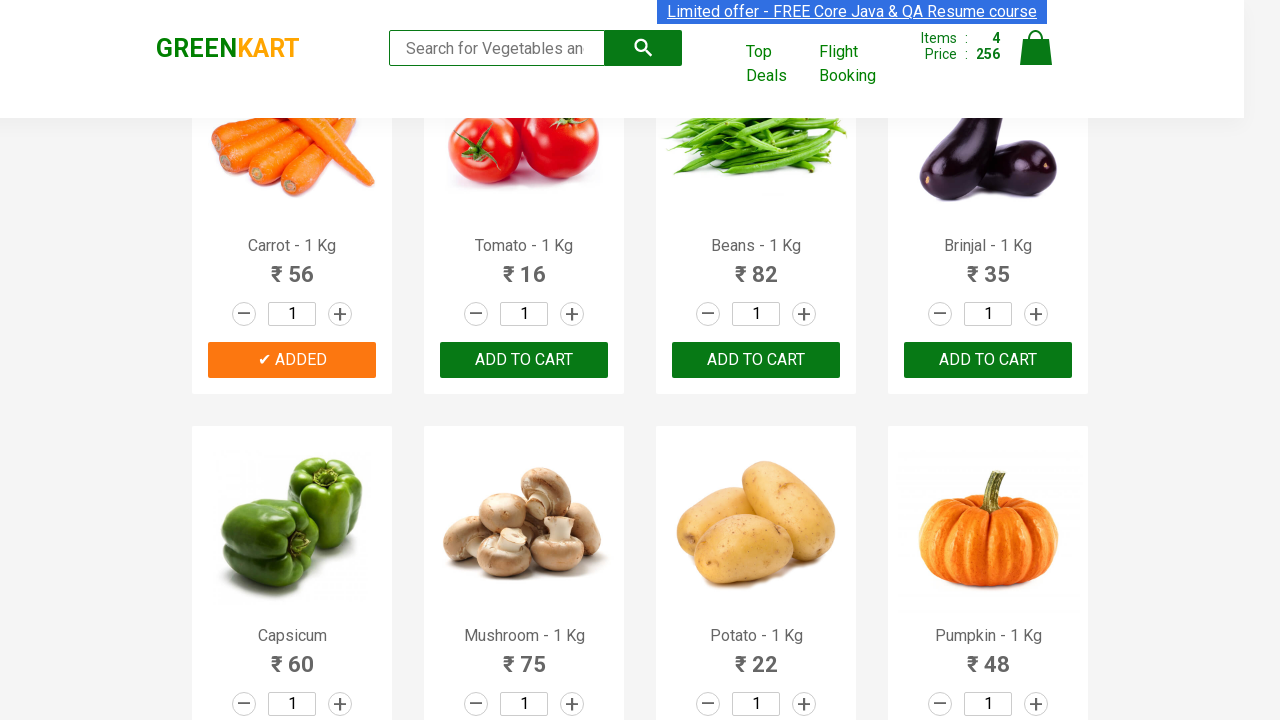

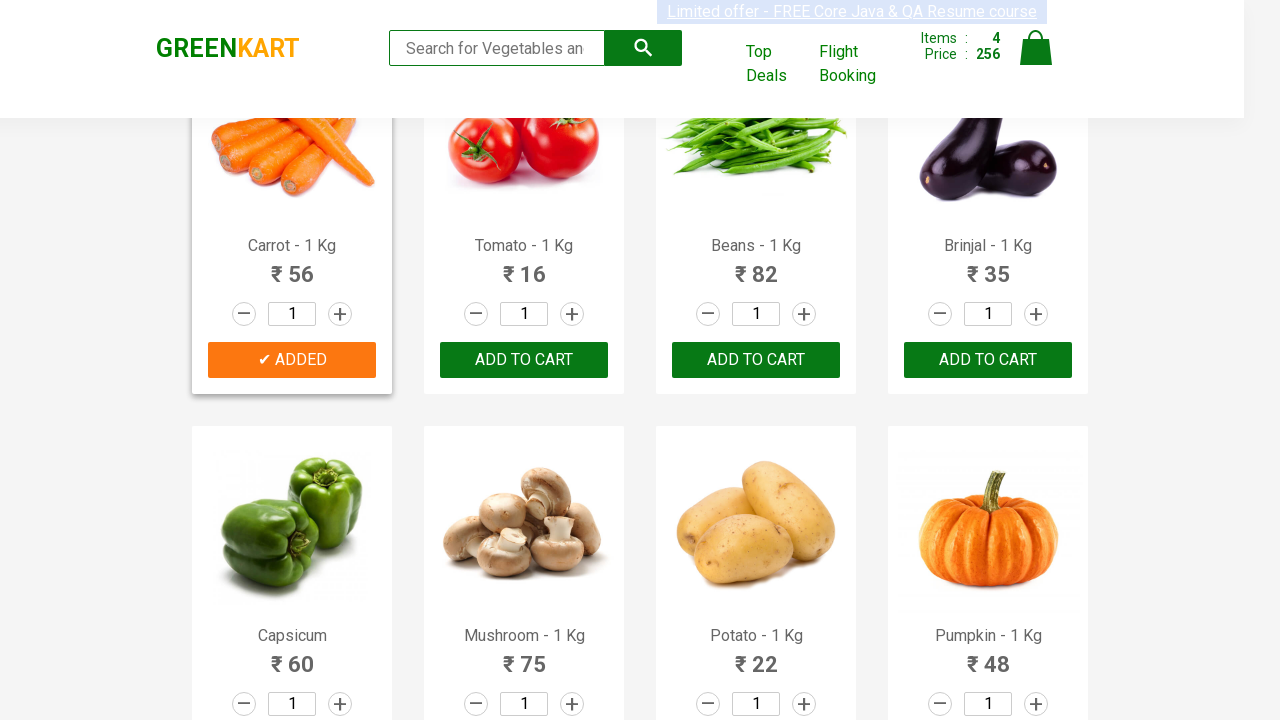